Tests deleting a person from the web table by adding a person, deleting them, and verifying they no longer appear

Starting URL: http://demoqa.com/webtables

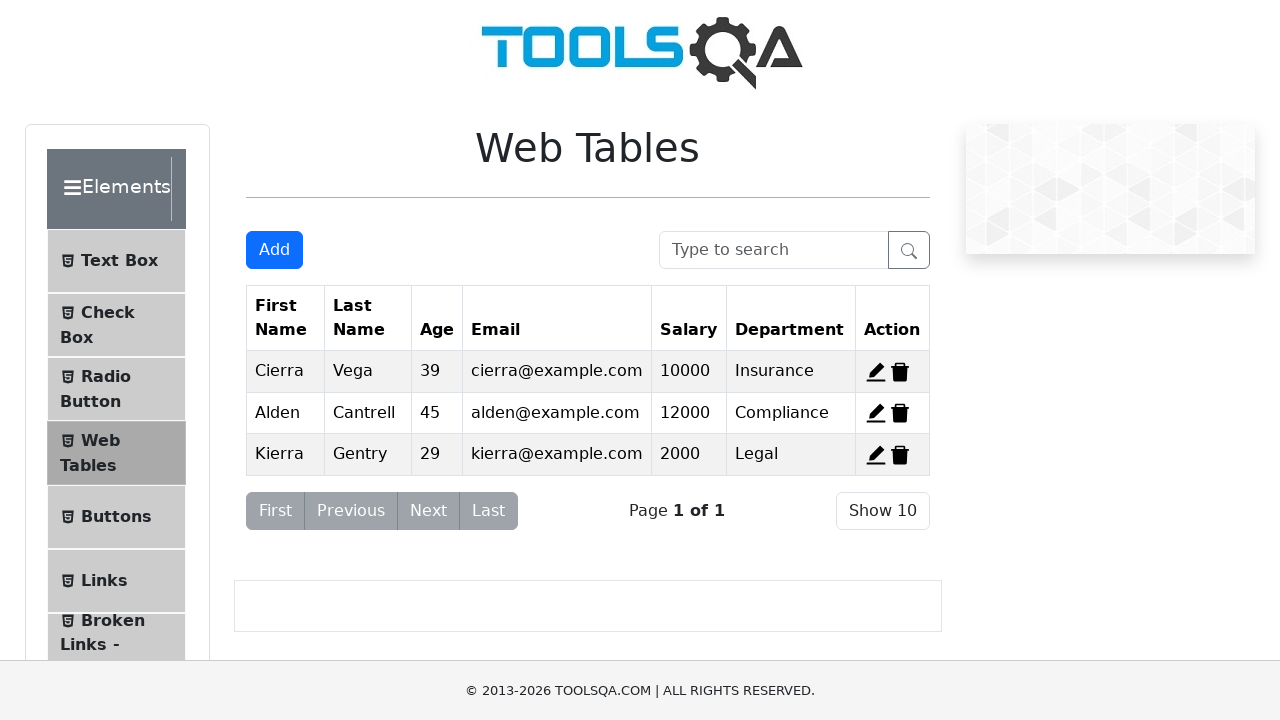

Clicked 'Add New Record' button to open form at (274, 250) on #addNewRecordButton
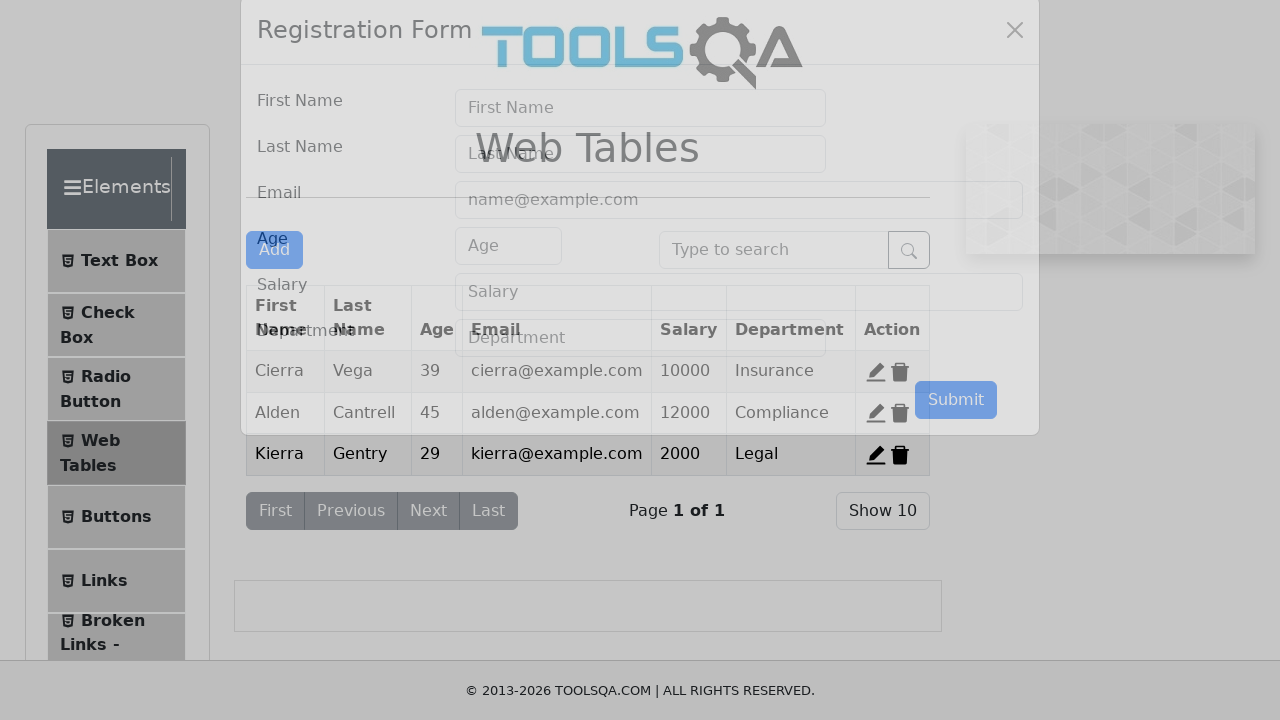

Filled first name field with 'Name' on #firstName
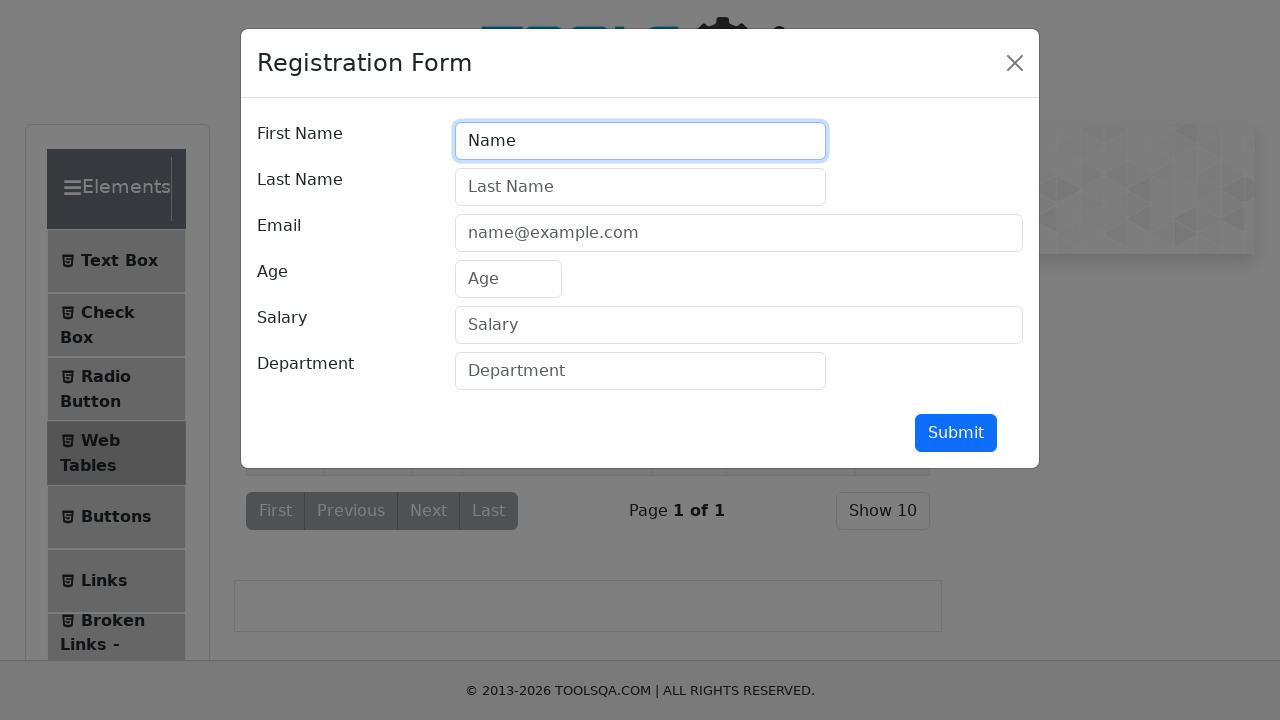

Filled last name field with 'Surname' on #lastName
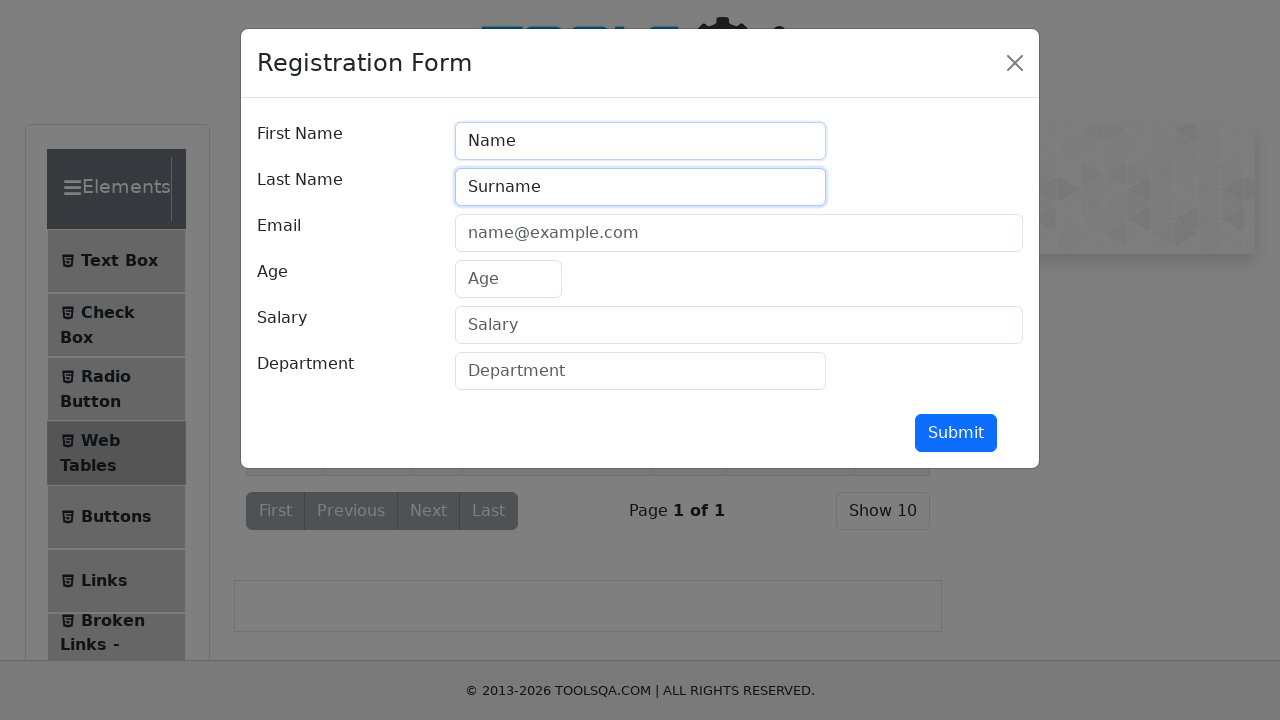

Filled email field with 'test@example.com' on #userEmail
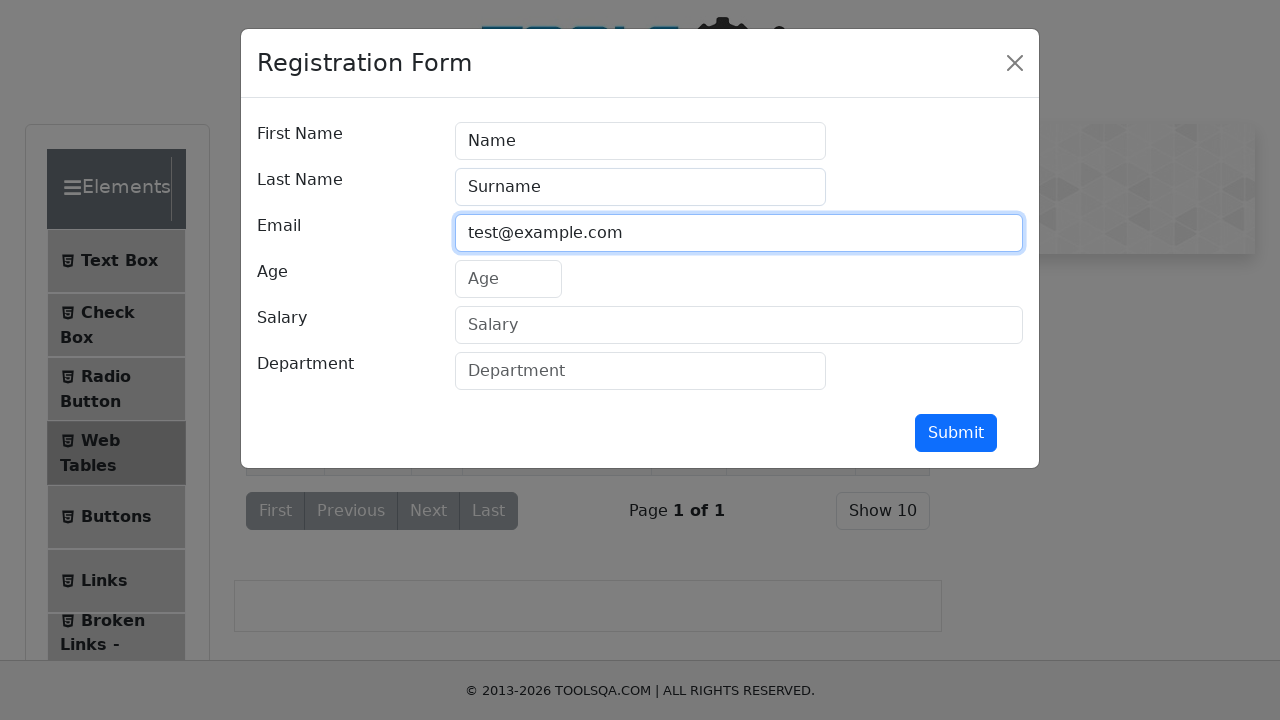

Filled age field with '22' on #age
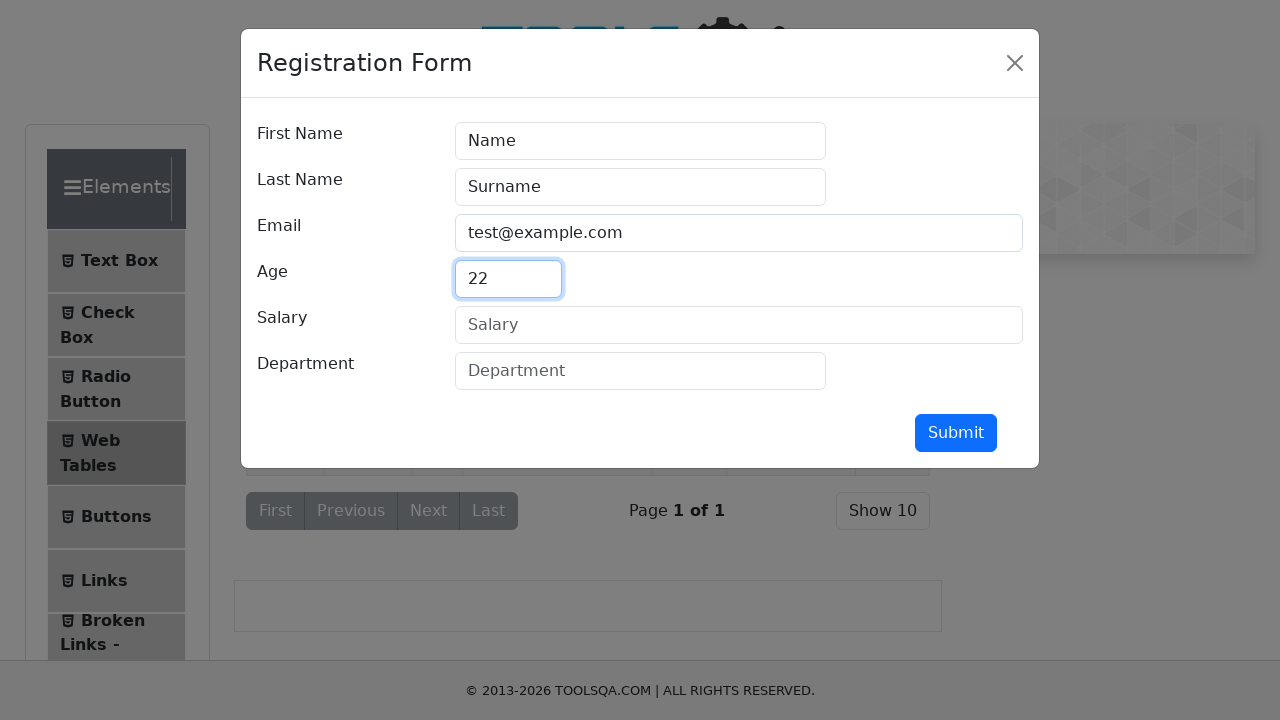

Filled salary field with '12345' on #salary
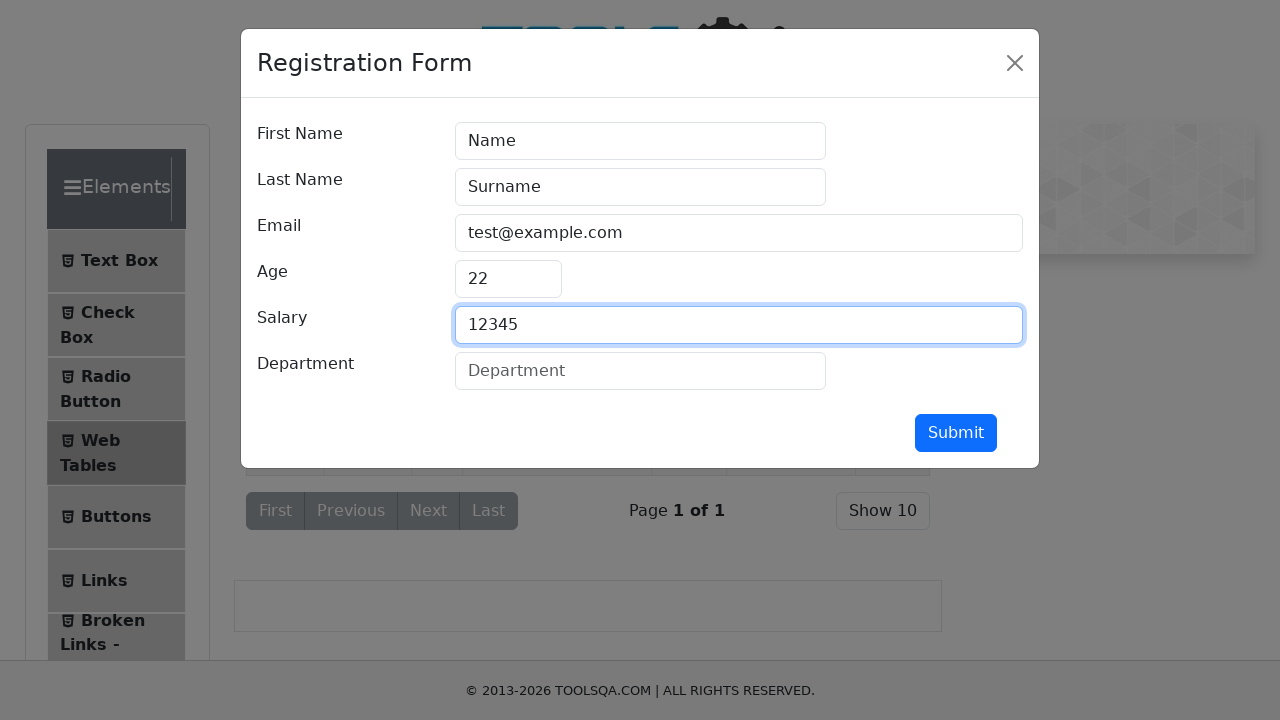

Filled department field with 'Insurance' on #department
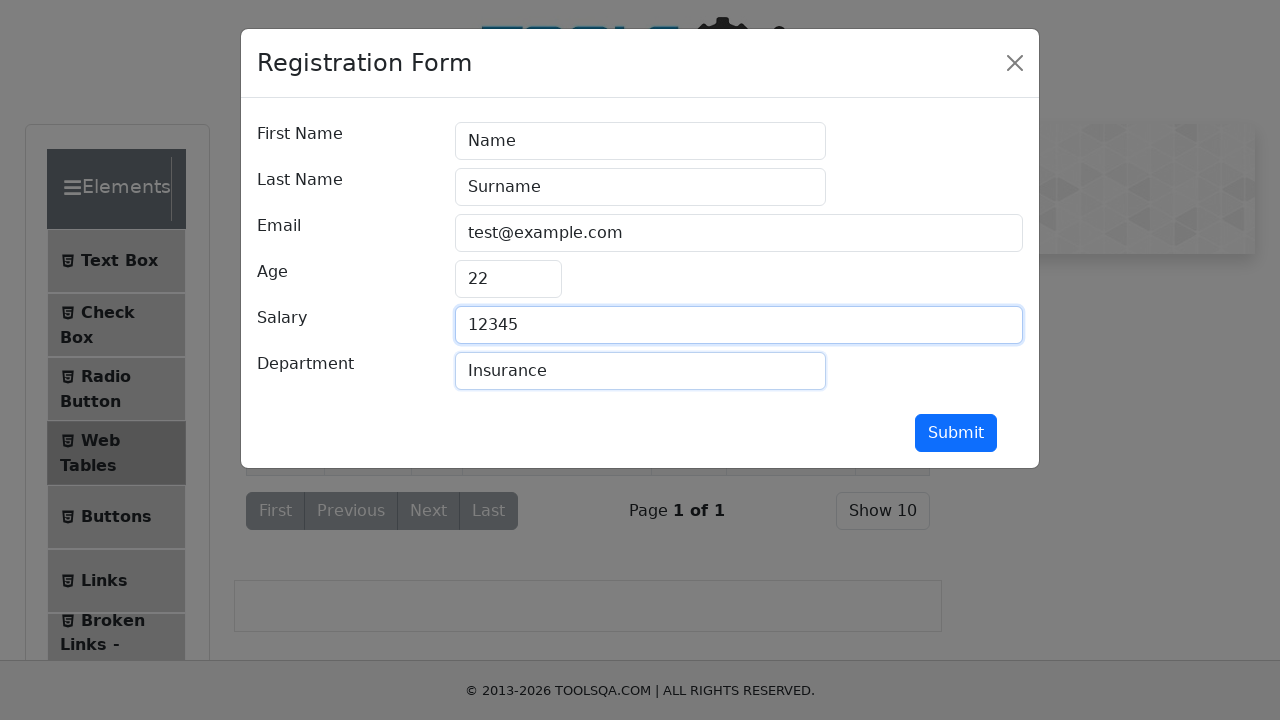

Clicked submit button to add person at (956, 433) on #submit
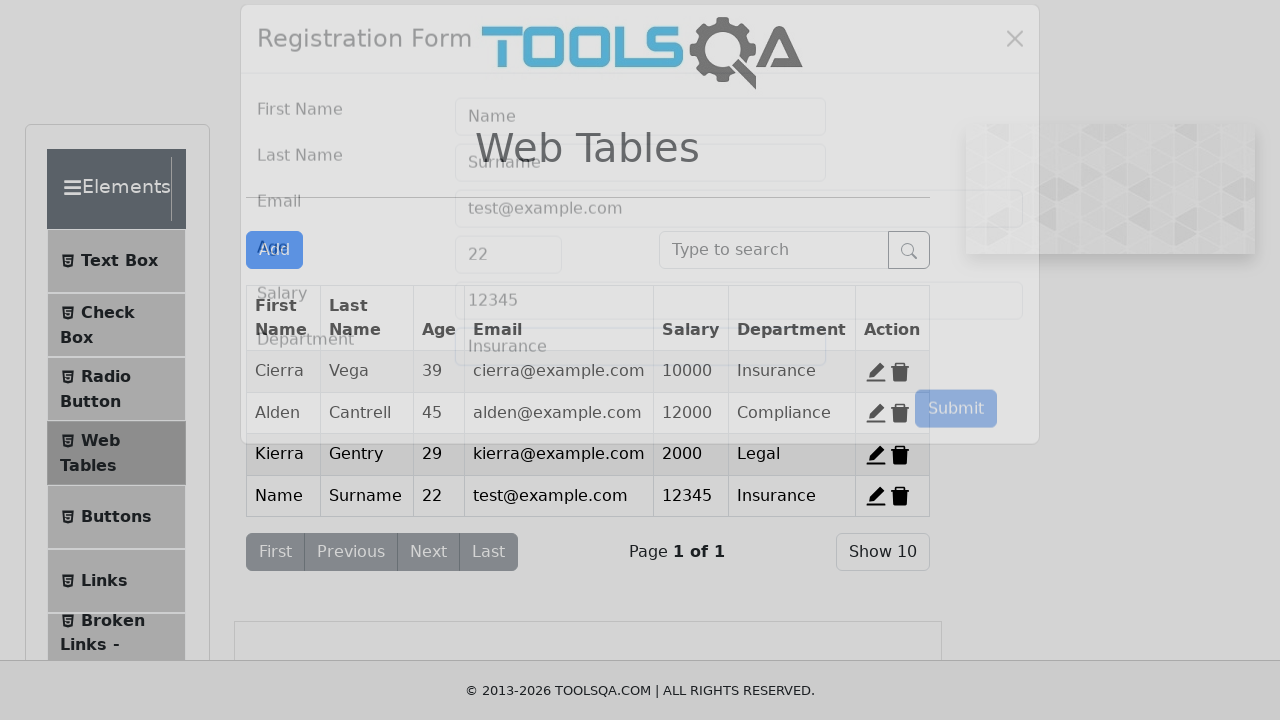

Modal closed after person was added
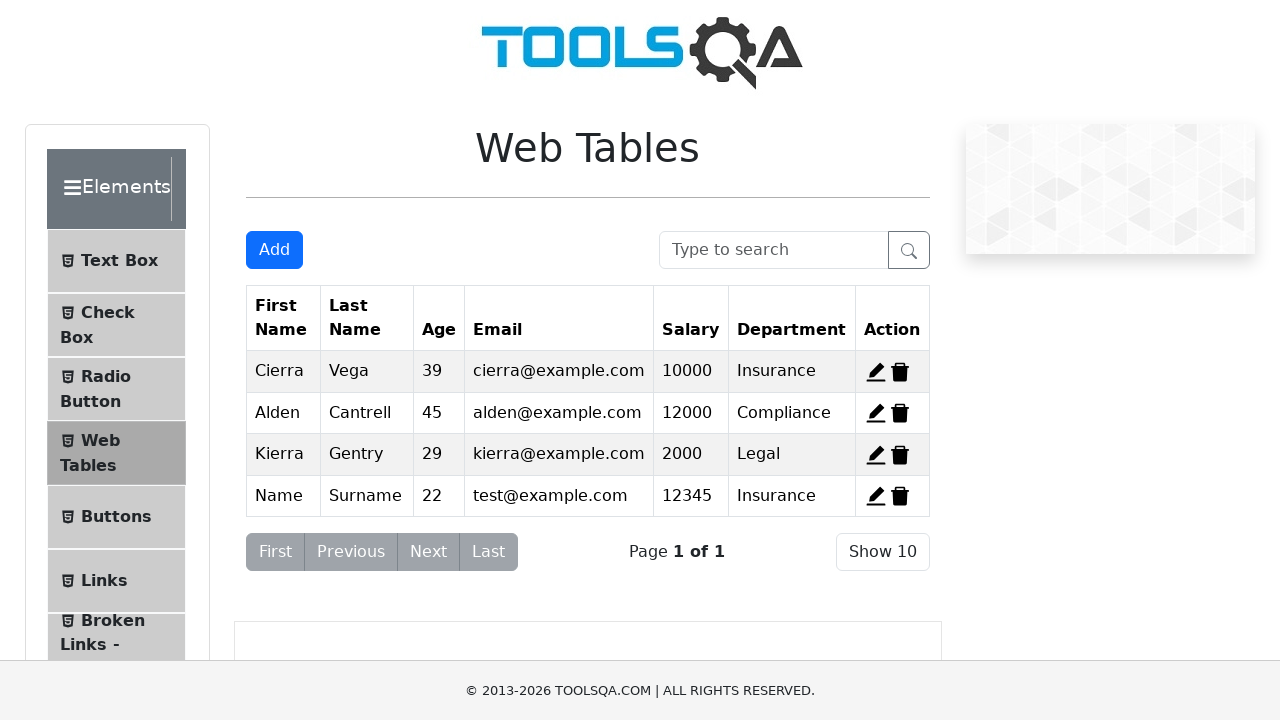

Searched for person using email 'test@example.com' on #searchBox
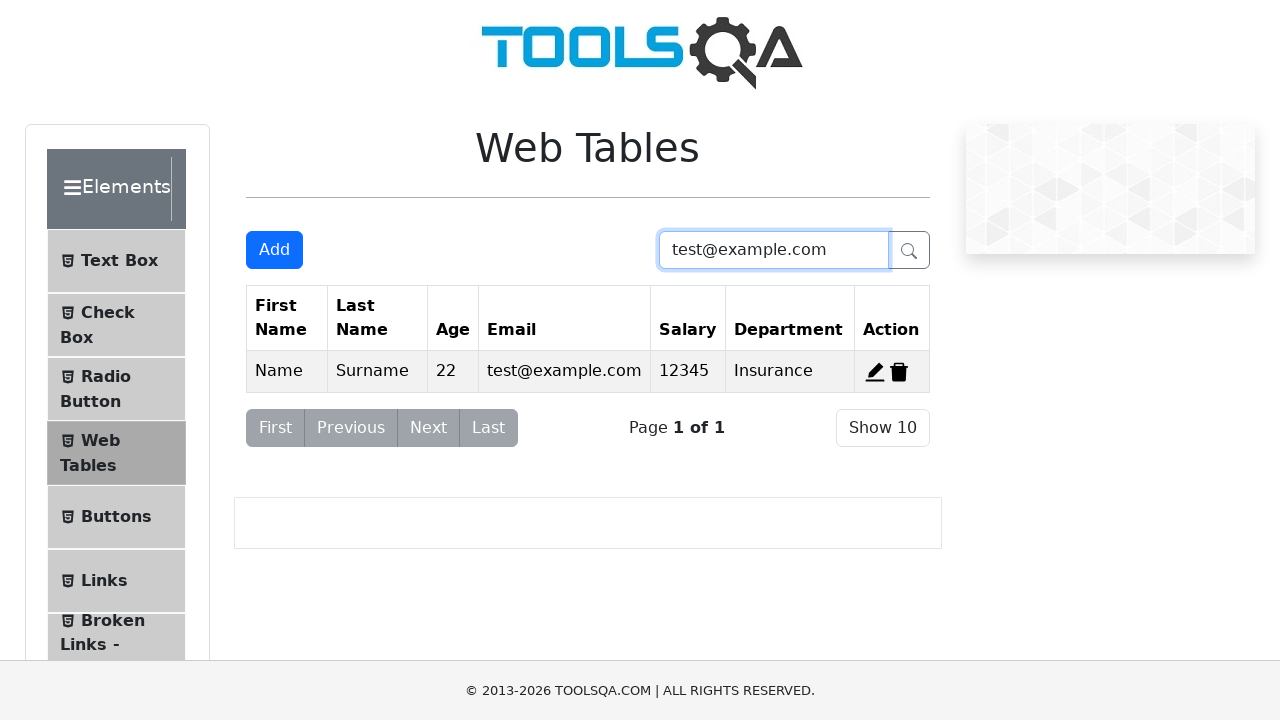

Clicked delete button to remove the person at (899, 372) on xpath=//*[@title = 'Delete']
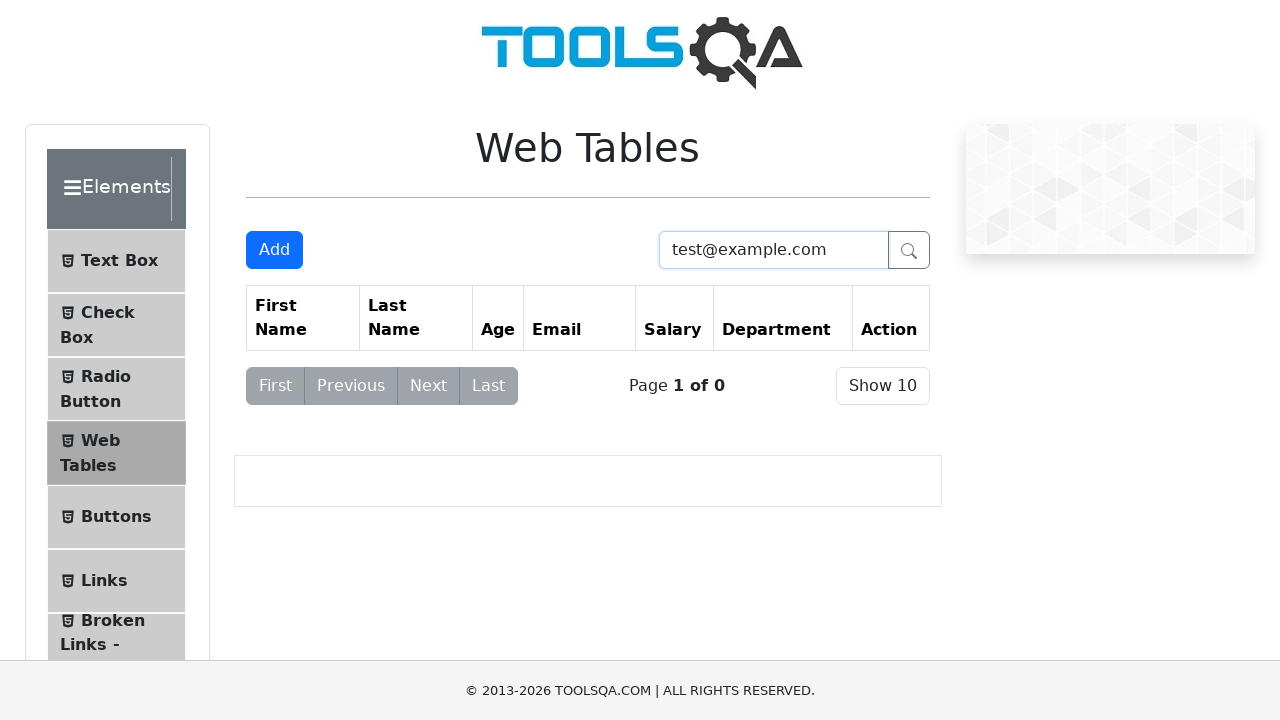

Searched again for the deleted person's email on #searchBox
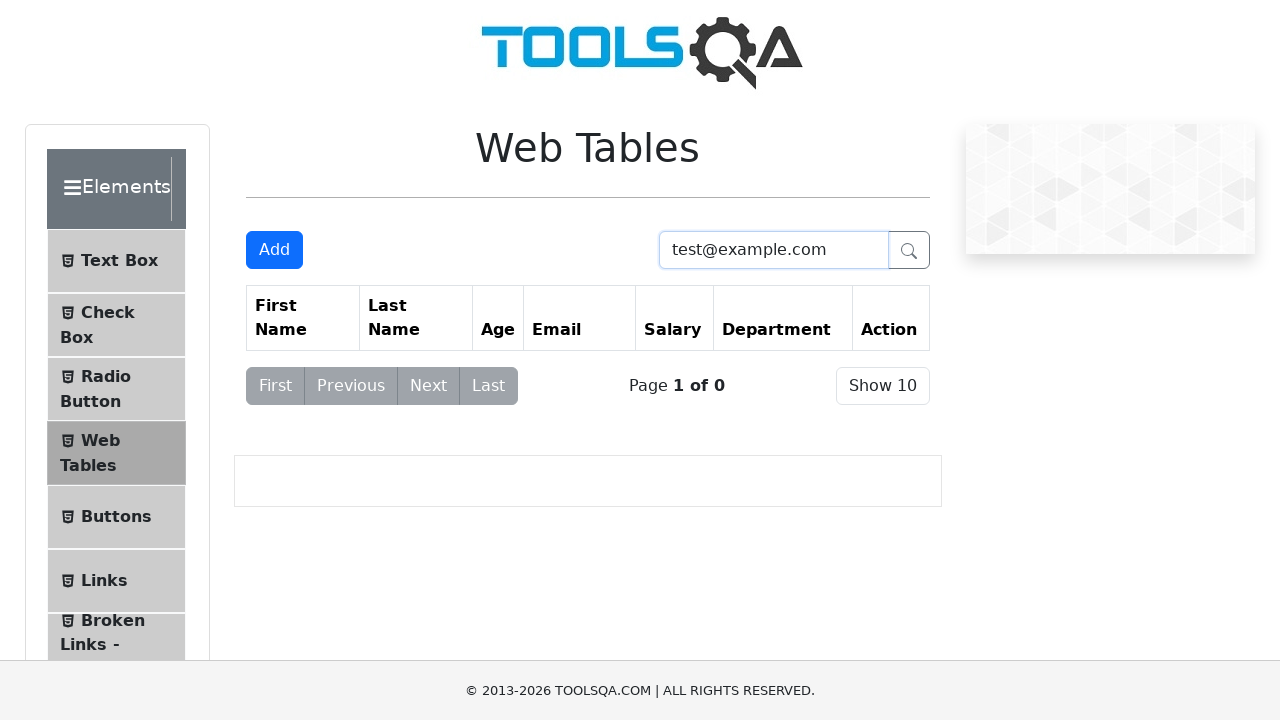

Verified person was deleted - edit button no longer appears in search results
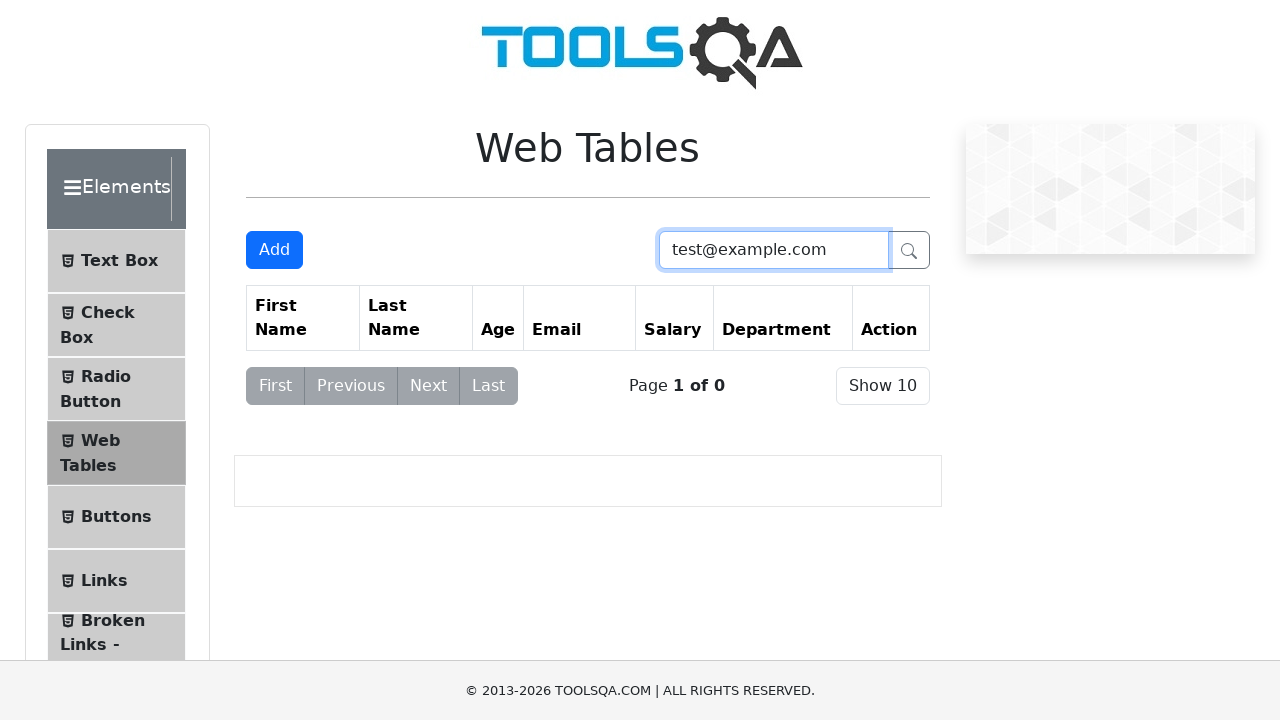

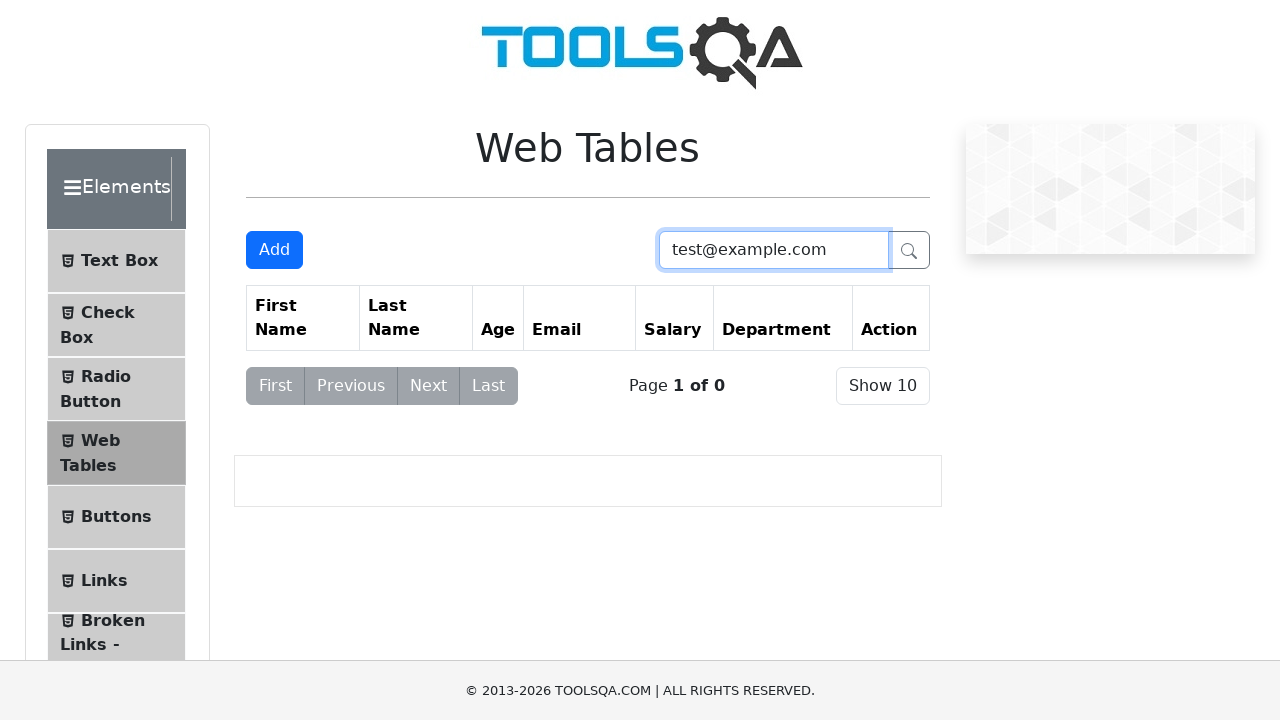